Opens a YouTube video in Chrome browser and clicks the play button to start video playback, with optional ad skip functionality

Starting URL: https://www.youtube.com/watch?v=dQw4w9WgXcQ

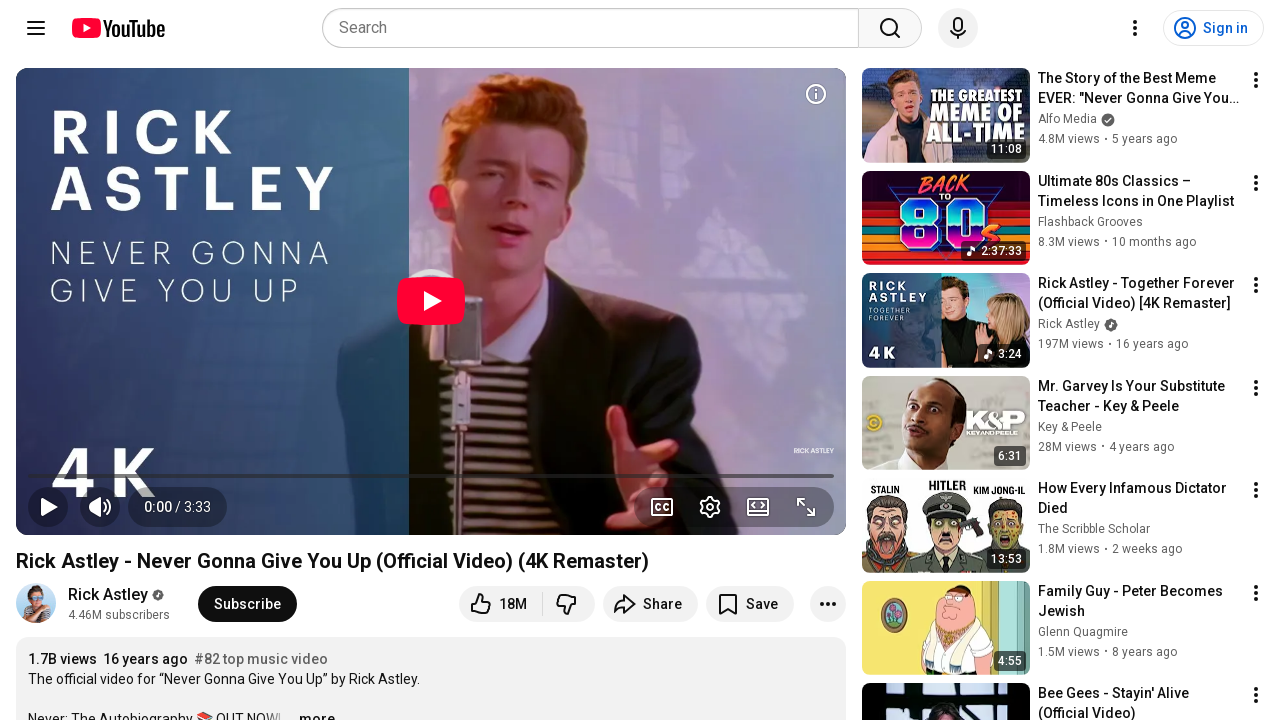

Navigated to YouTube video URL
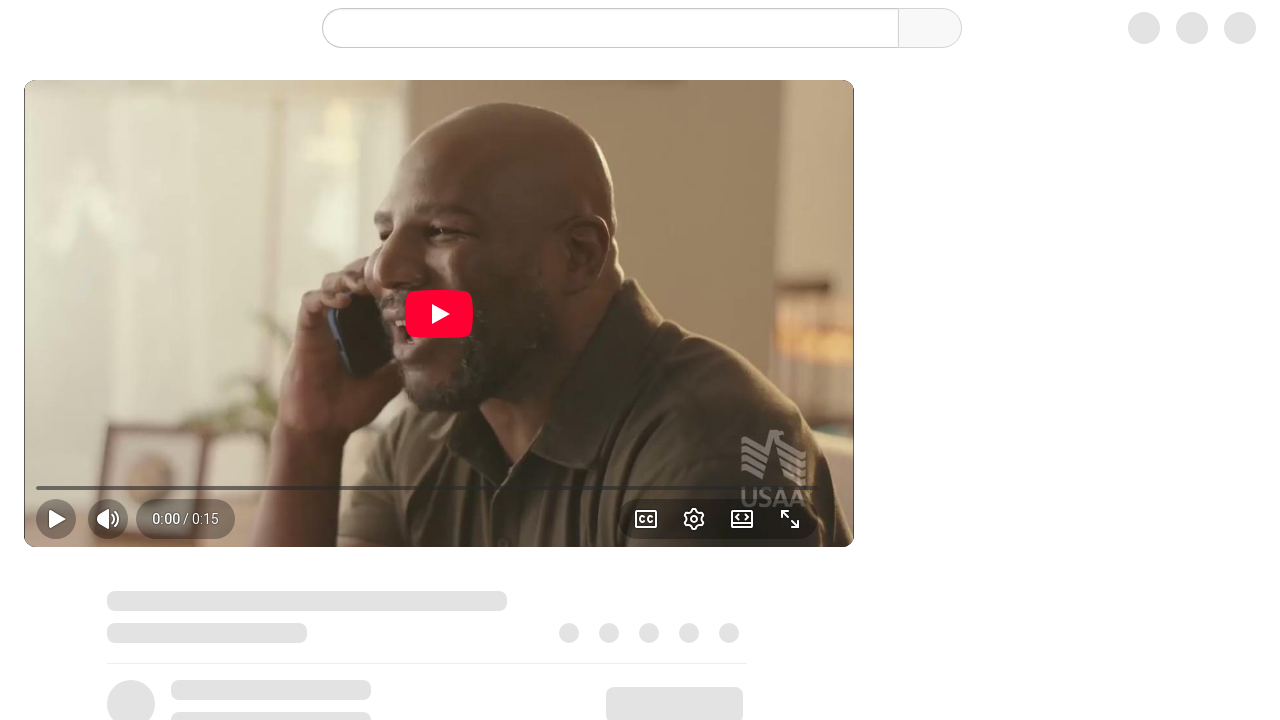

Clicked the large play button to start video playback at (431, 301) on .ytp-large-play-button.ytp-button
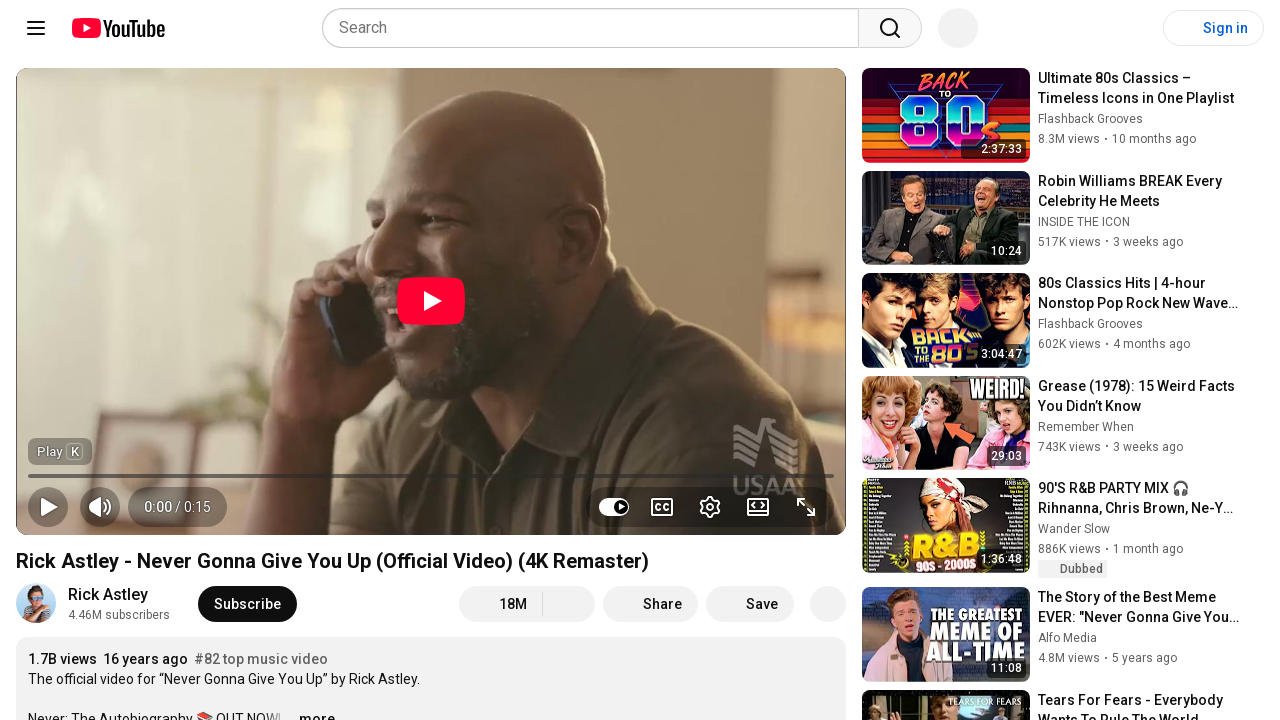

Ad skip button not available, continuing with video on .ytp-ad-skip-button-container
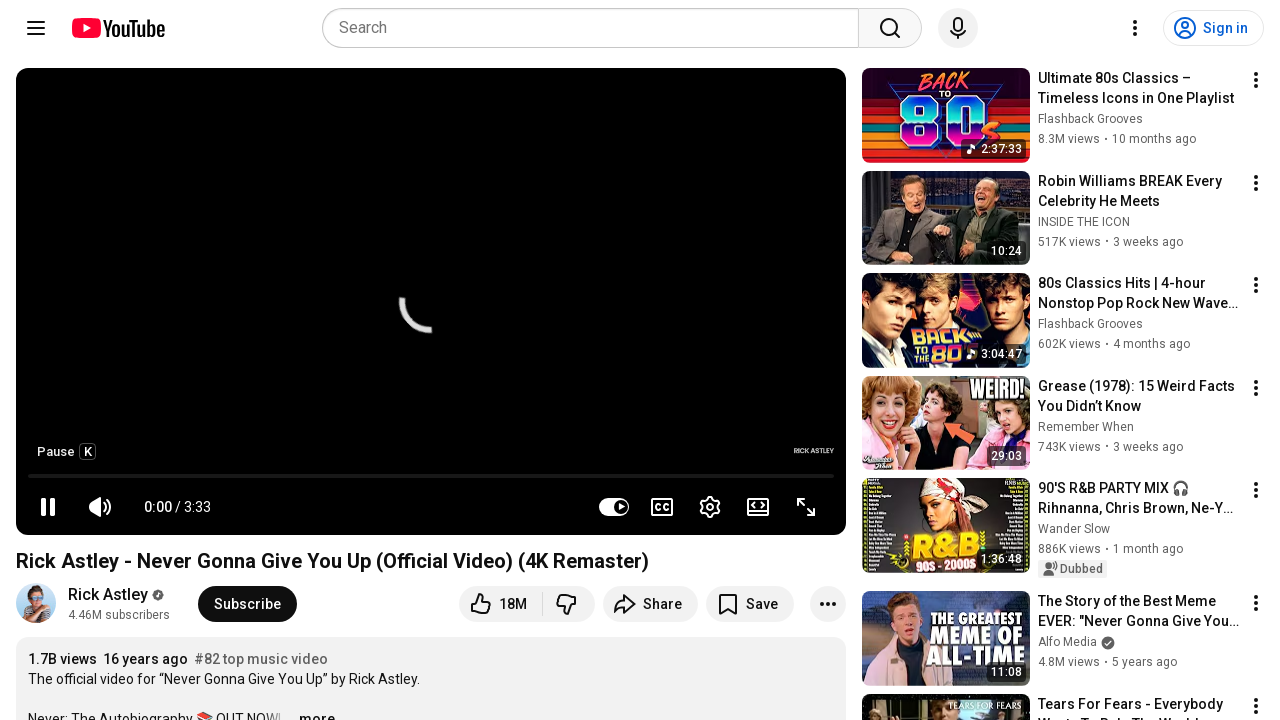

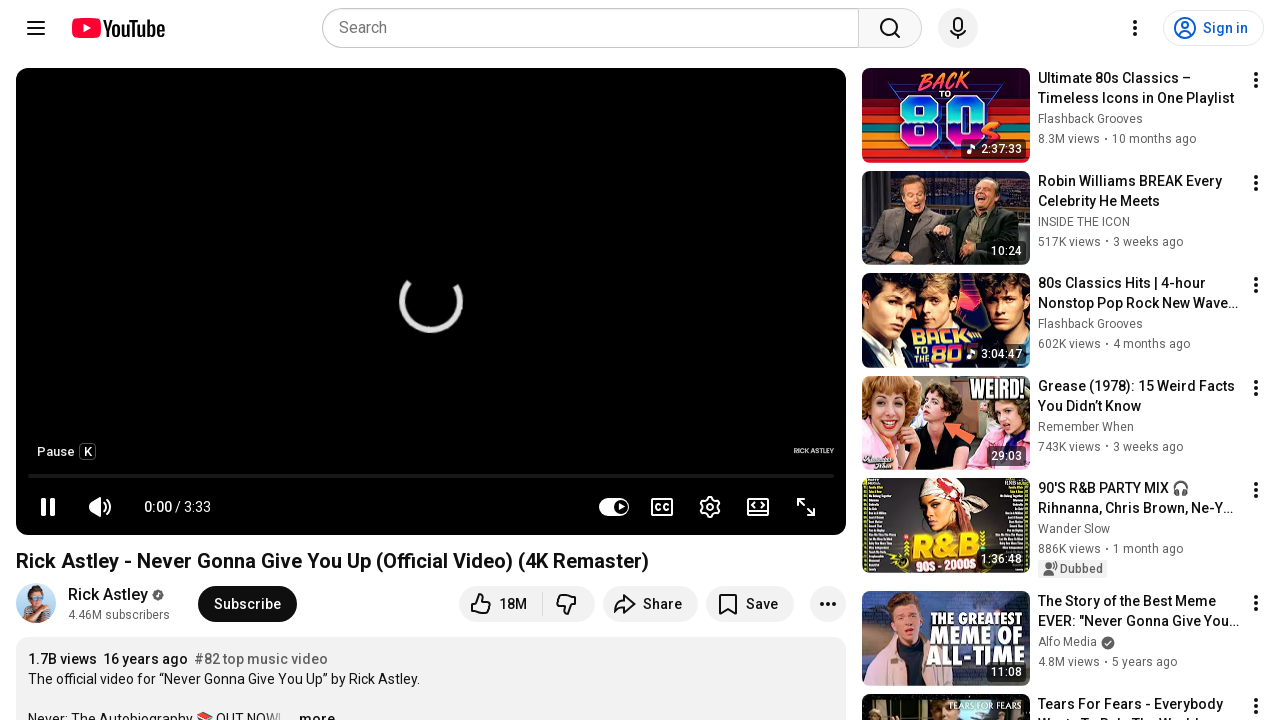